Tests JavaScript alert and confirm dialog handling by entering a name, triggering alerts, accepting one and dismissing another

Starting URL: https://rahulshettyacademy.com/AutomationPractice/

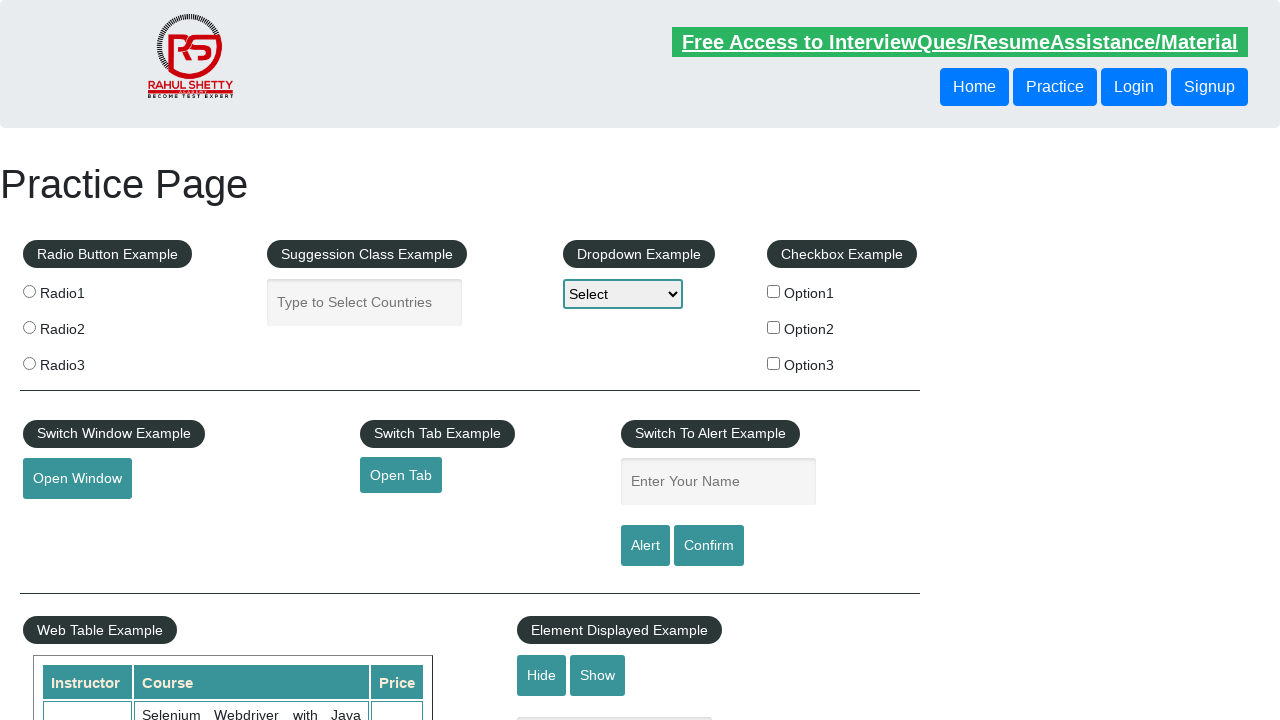

Filled name field with 'Diksha' on #name
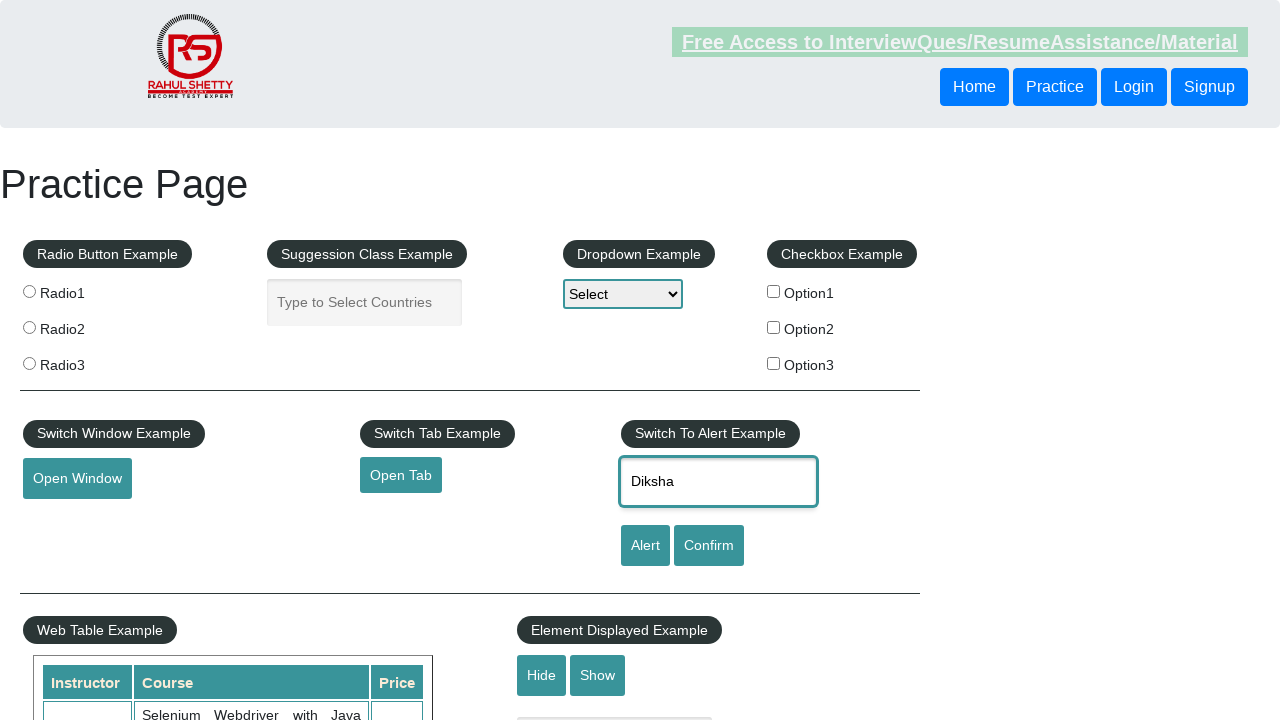

Clicked alert button to trigger alert dialog at (645, 546) on #alertbtn
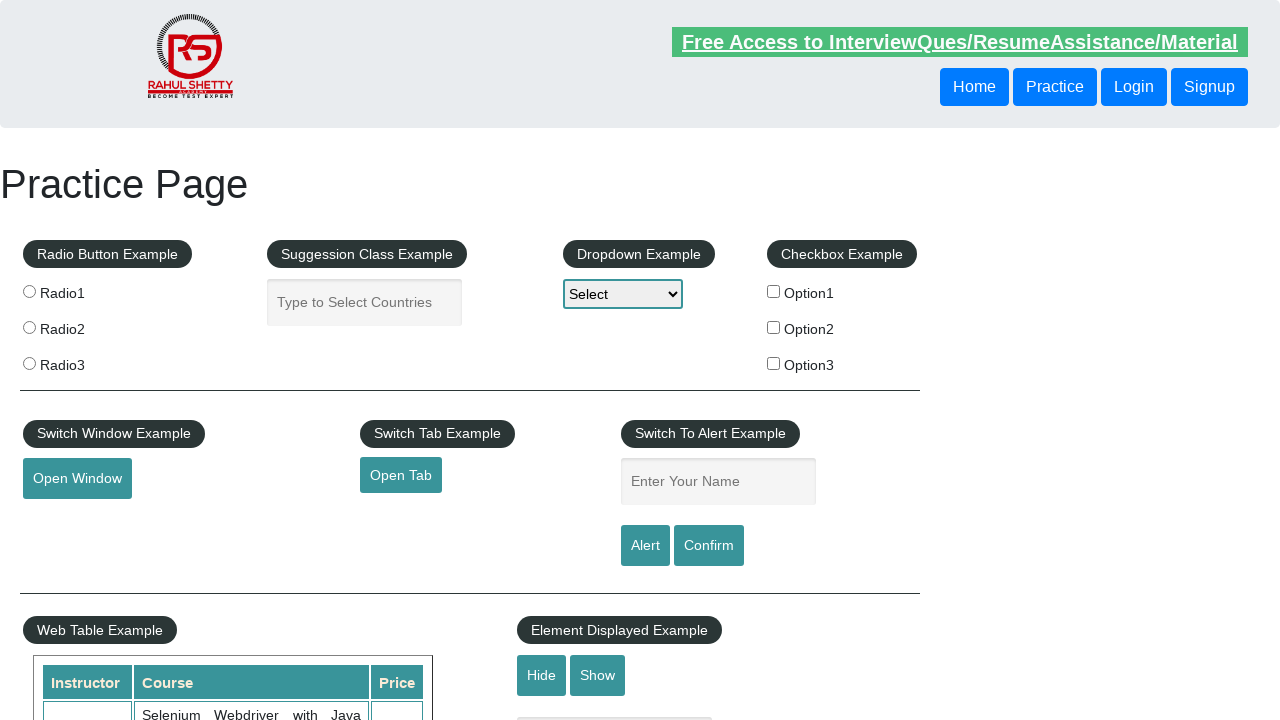

Set up dialog handler to accept alerts
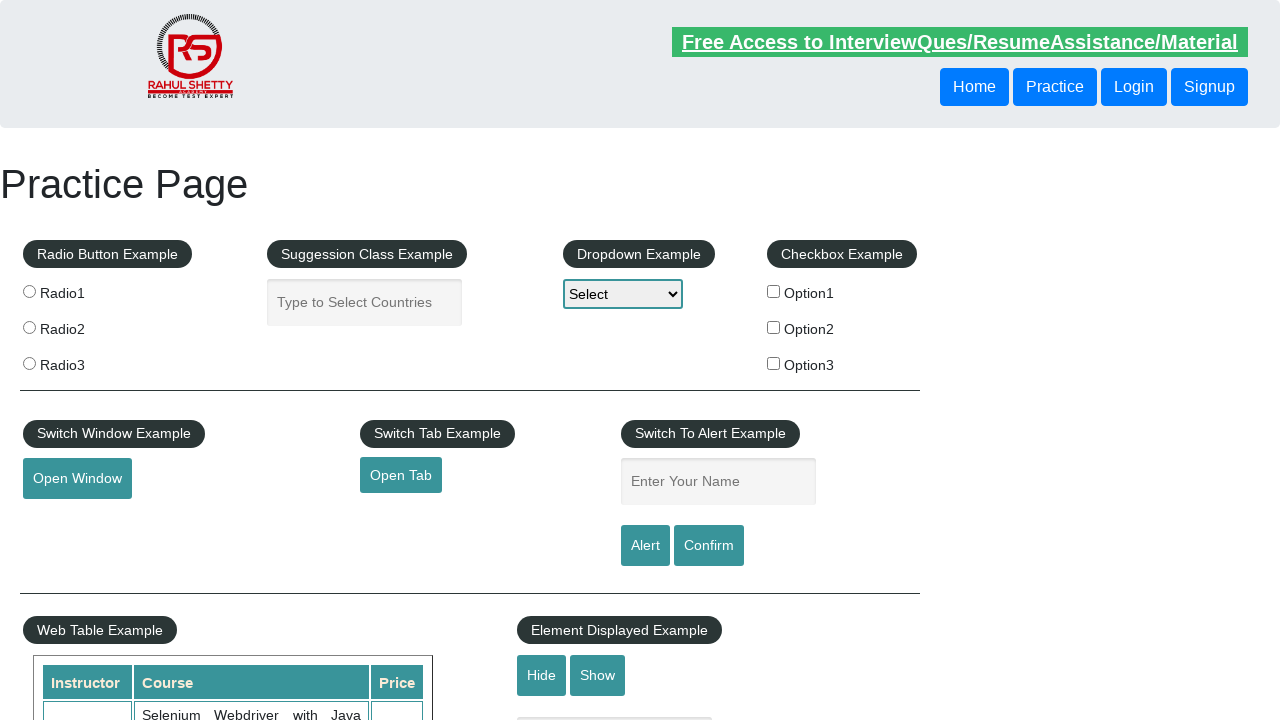

Waited for alert dialog to be handled
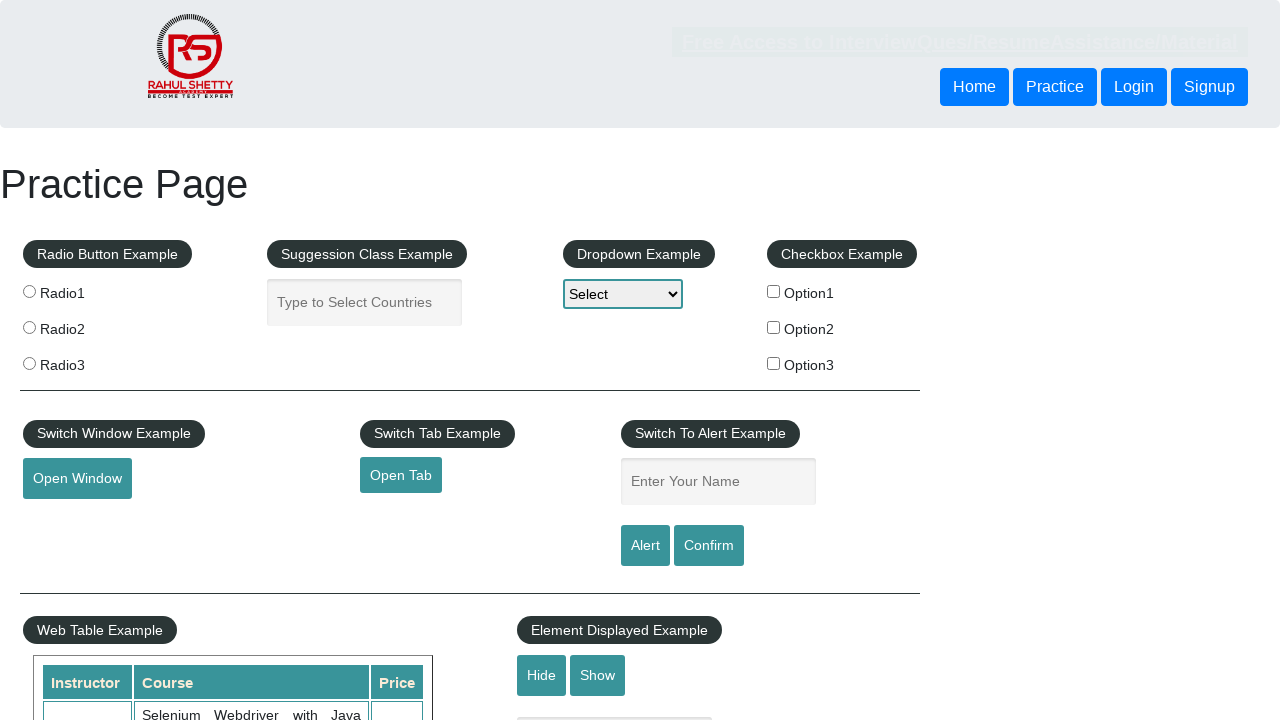

Filled name field with 'Diksha' again on #name
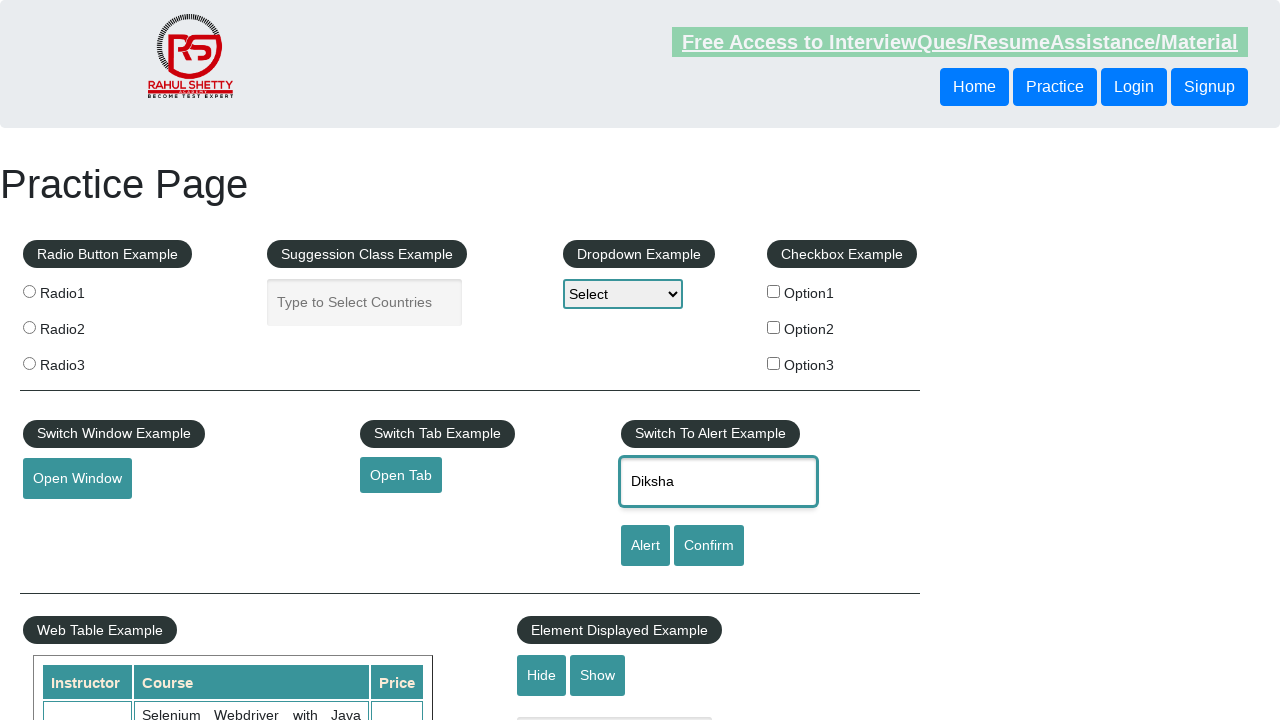

Clicked confirm button to trigger confirm dialog at (709, 546) on #confirmbtn
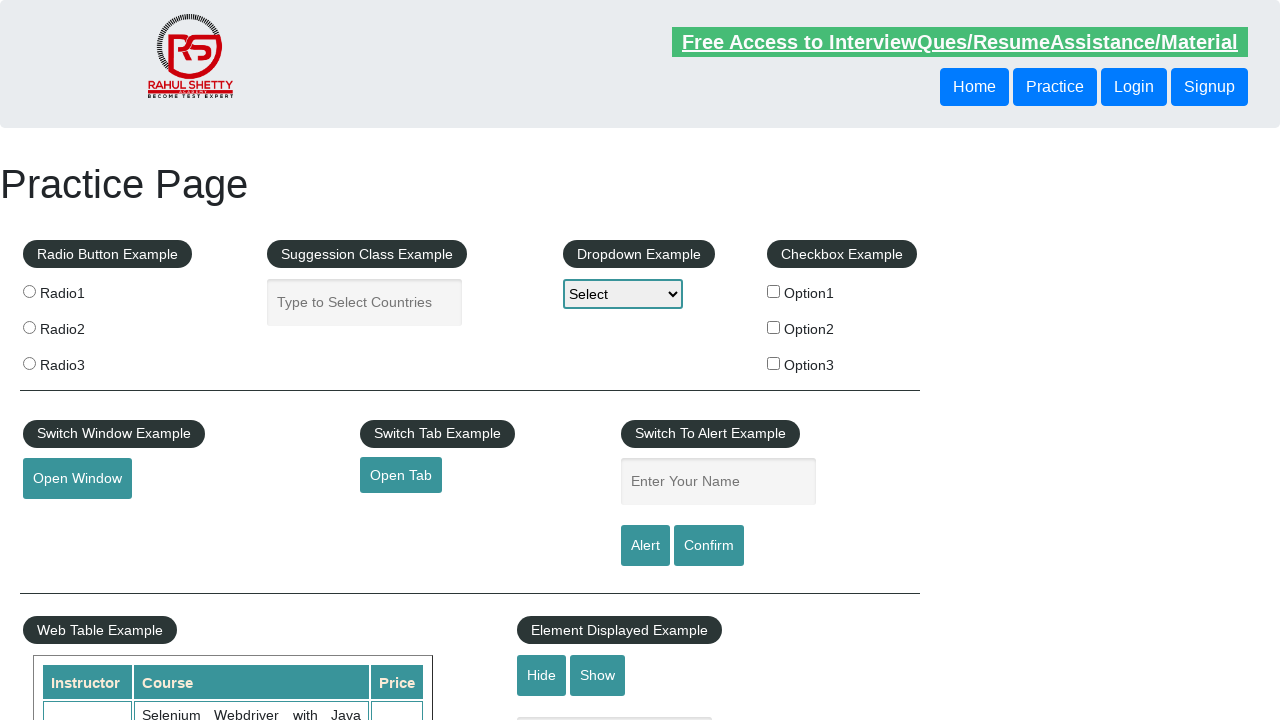

Set up dialog handler to dismiss confirm dialogs
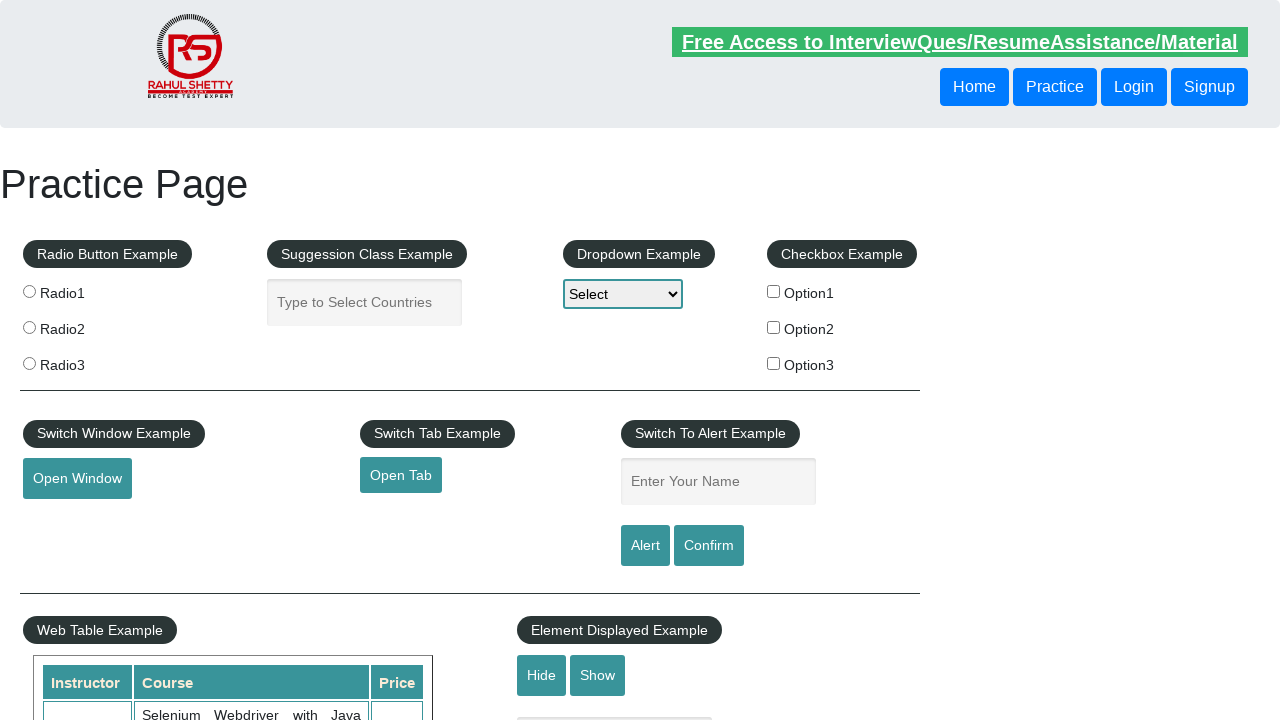

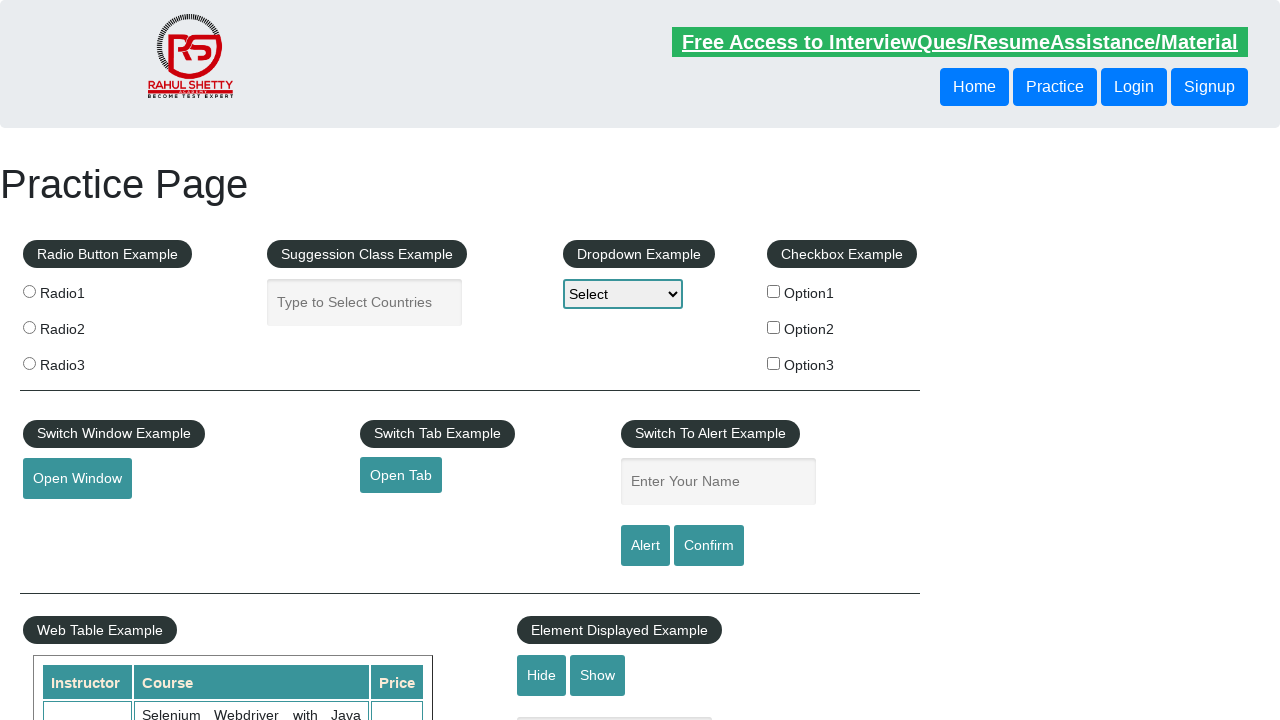